Tests edit icon inline editing by clicking a cell, clicking the edit icon, entering new data, and submitting

Starting URL: https://editor.datatables.net/examples/inline-editing/editIcon.html

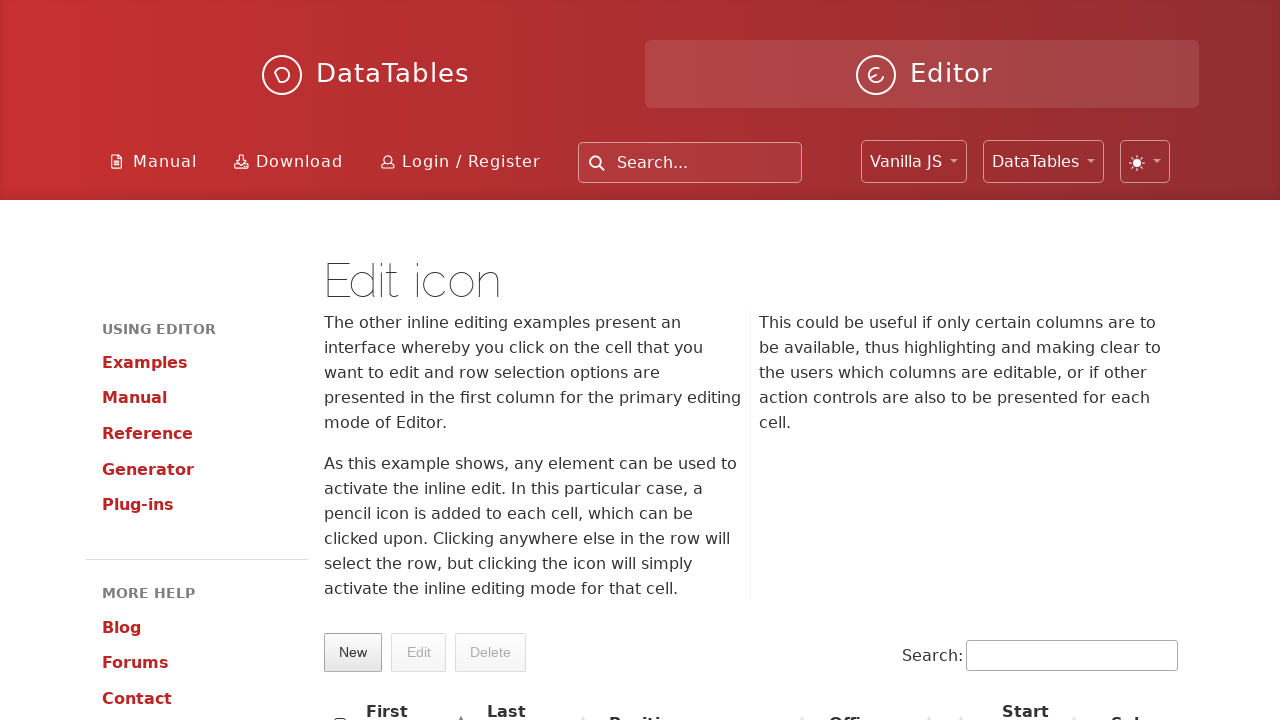

Located the example table
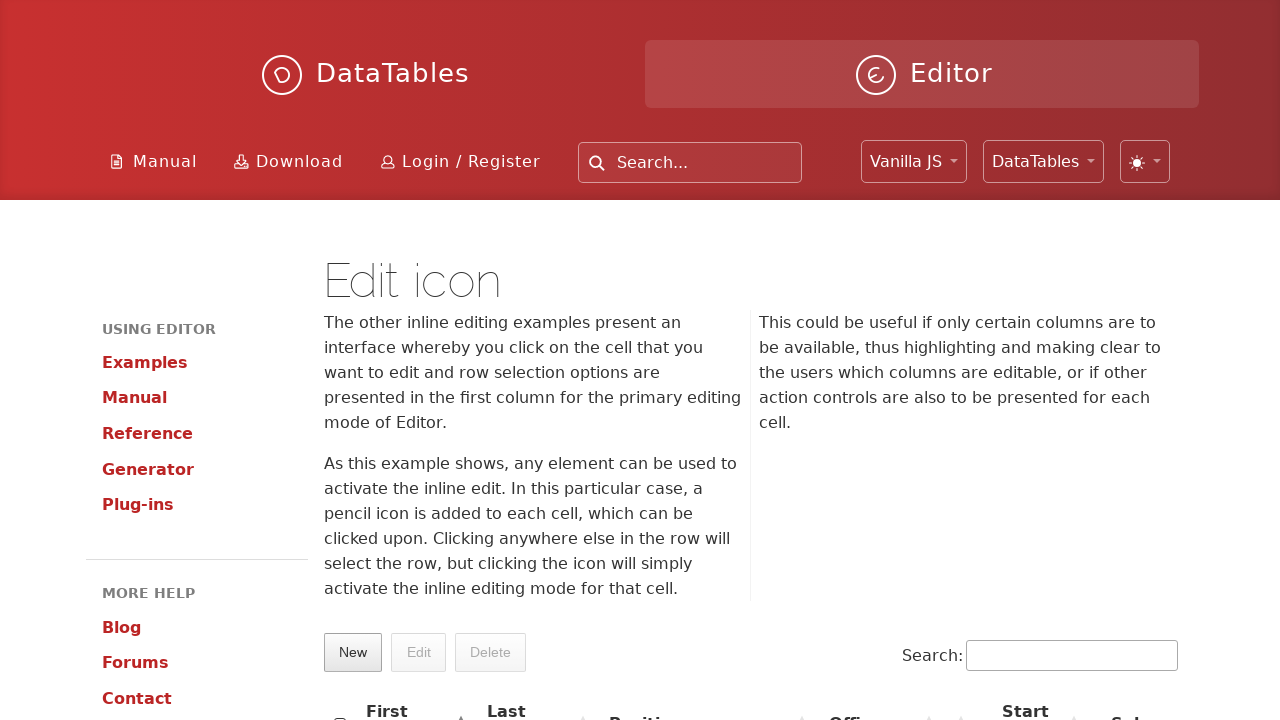

Located all table body rows
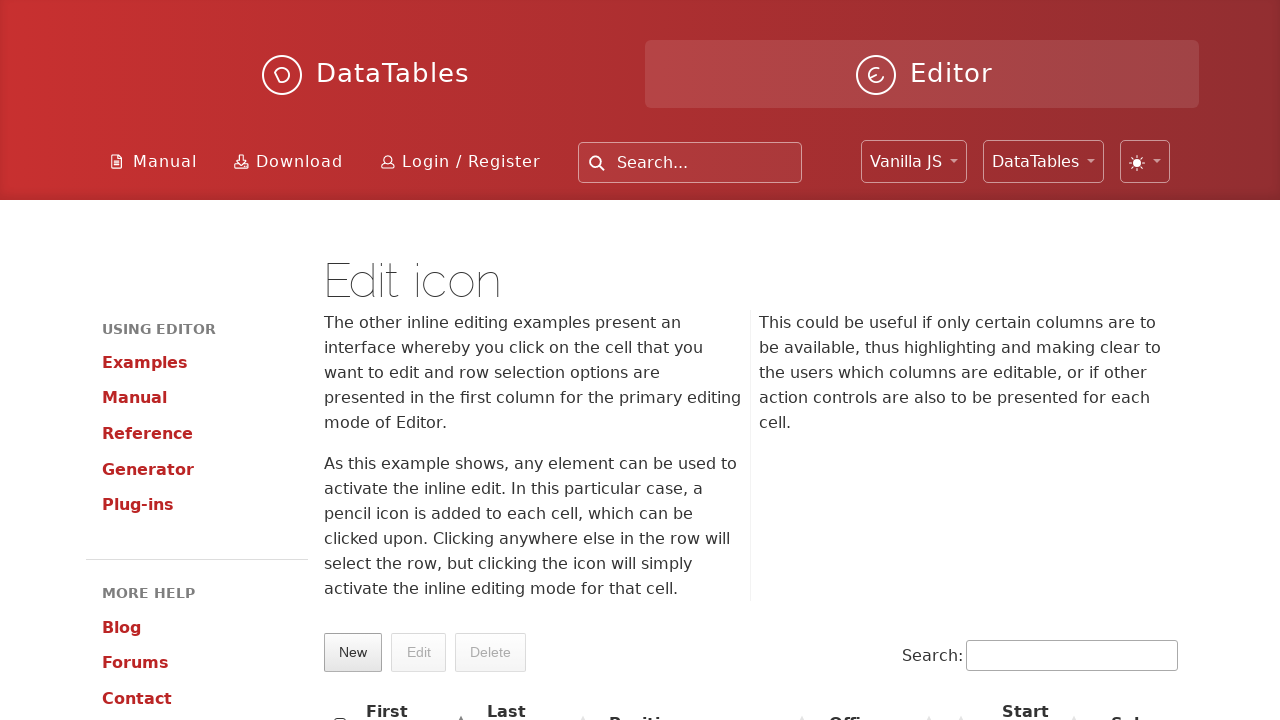

Selected the second row
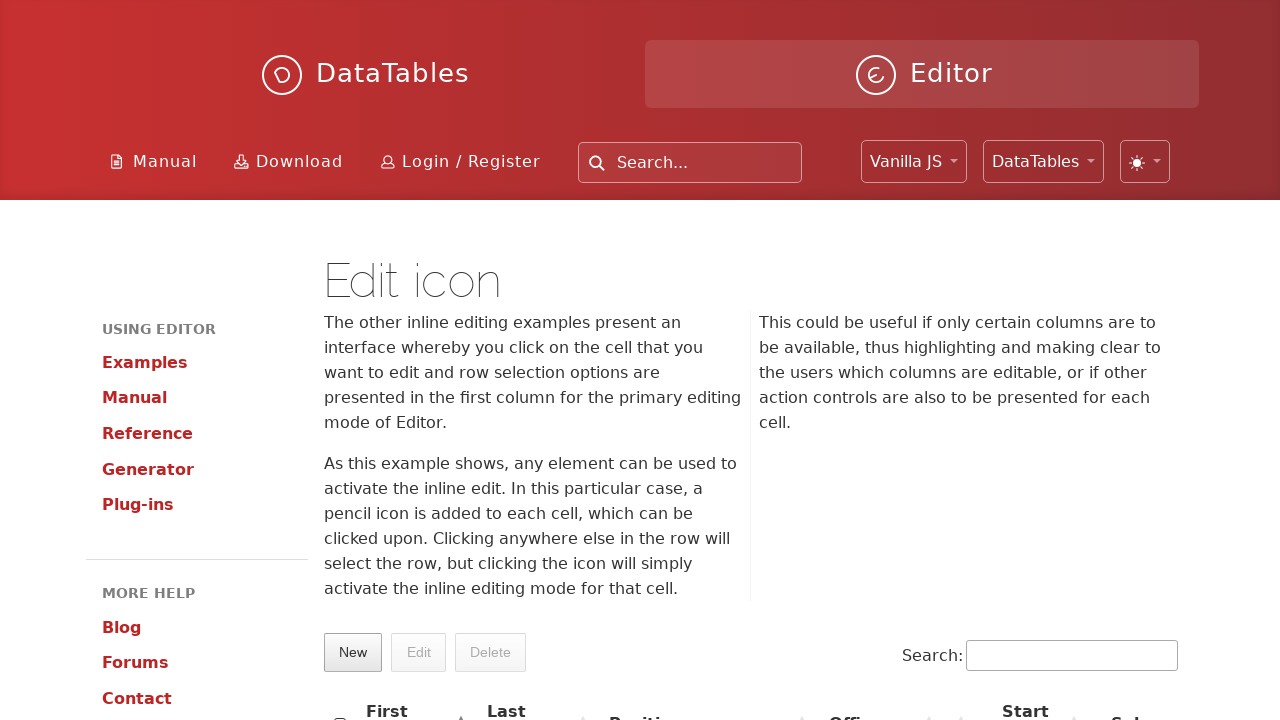

Located all columns in the second row
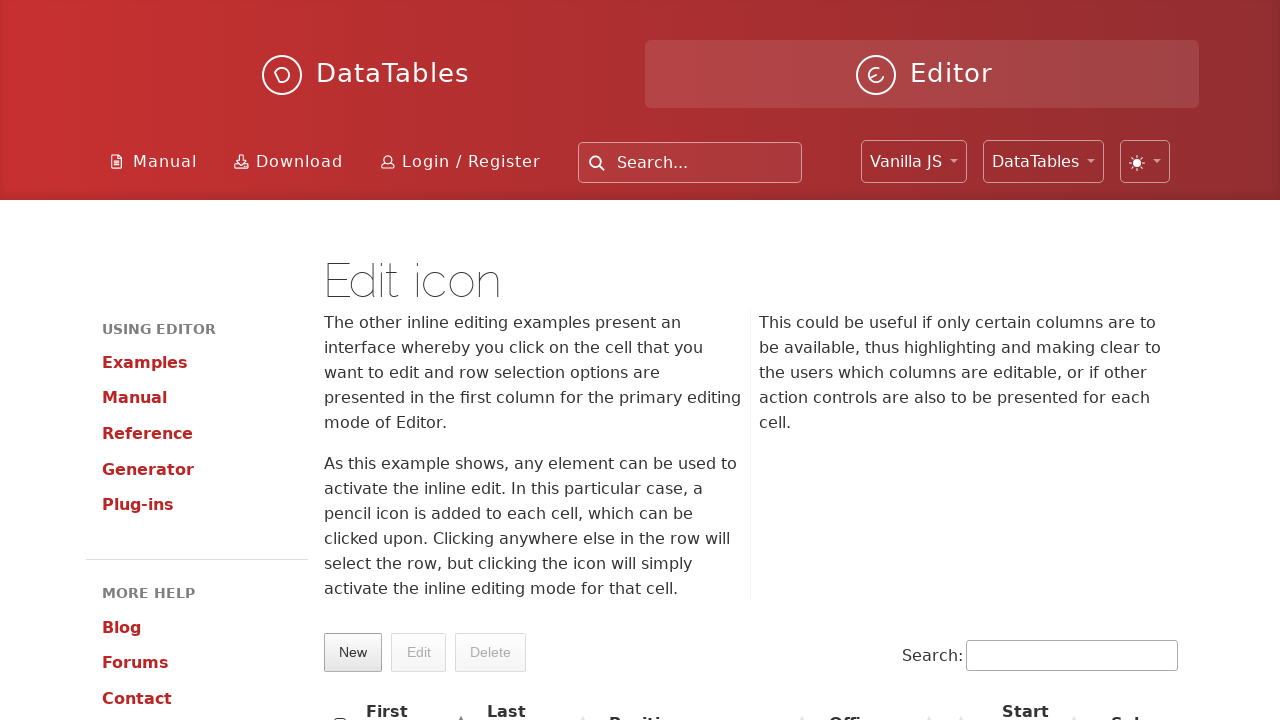

Selected the 6th column
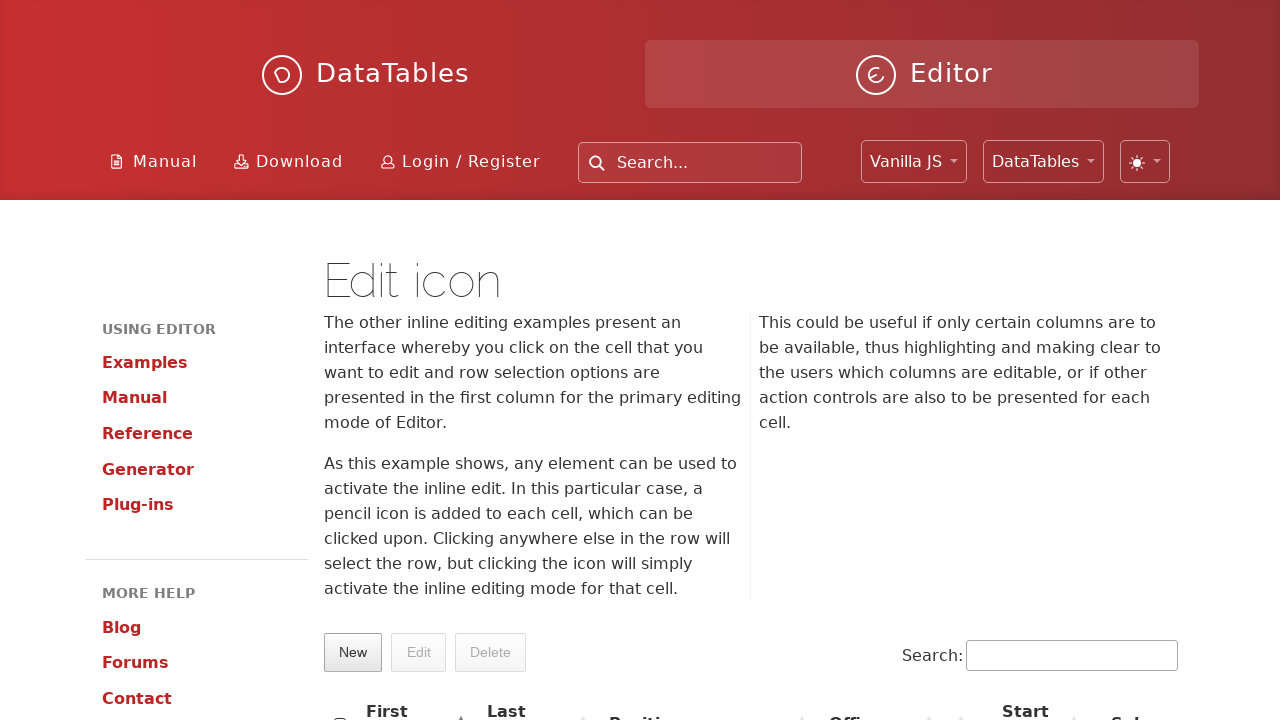

Clicked the cell to reveal edit icon at (1002, 361) on table#example >> tbody tr >> nth=1 >> td >> nth=5
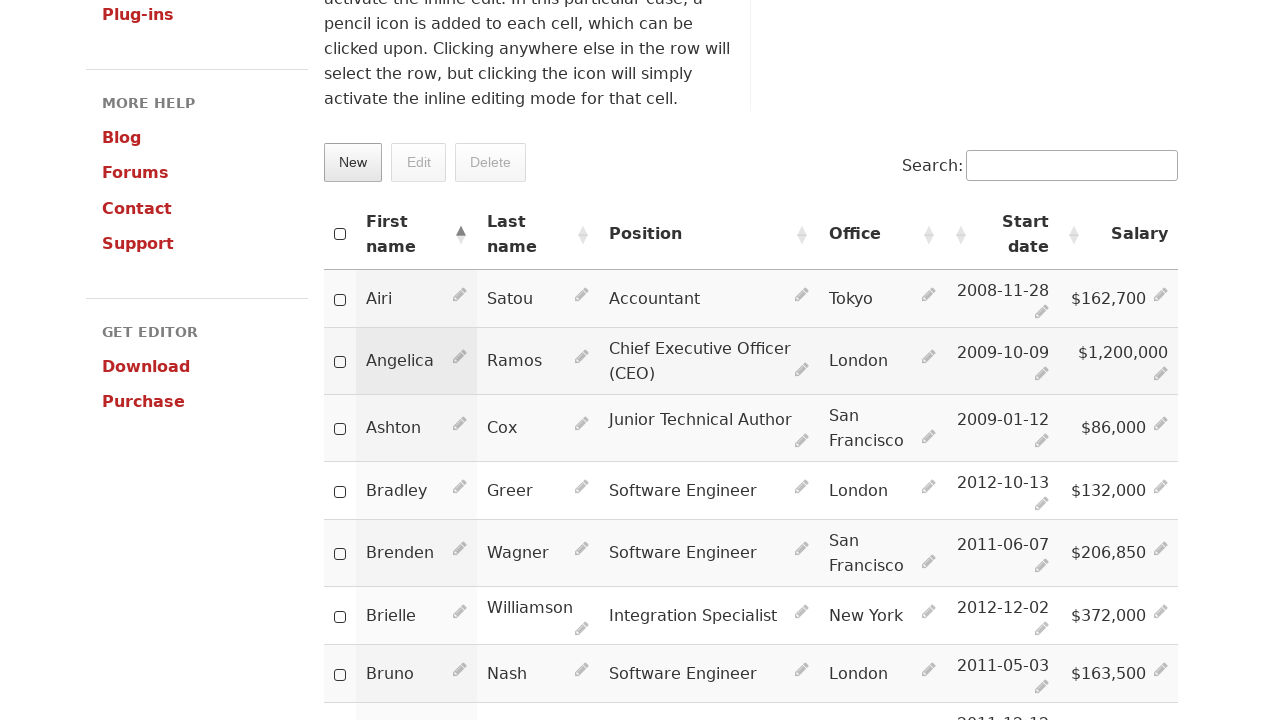

Located the edit icon
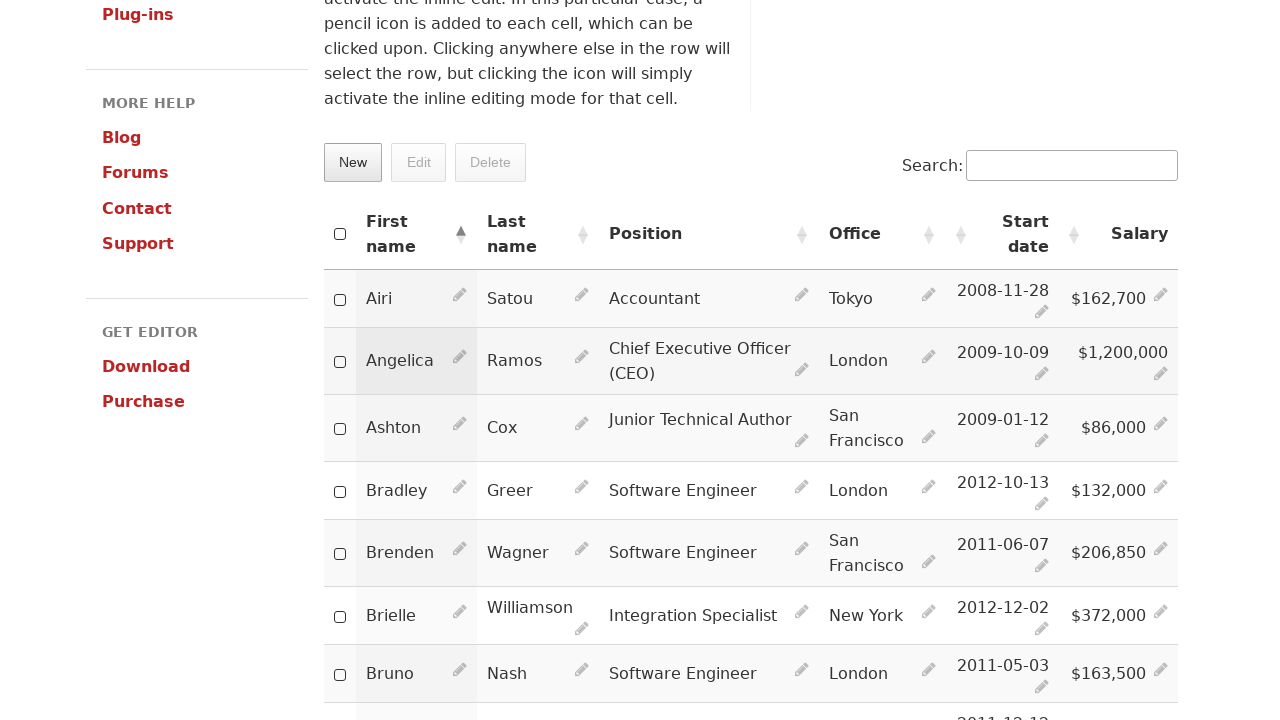

Clicked the edit icon at (1042, 373) on table#example >> tbody tr >> nth=1 >> td >> nth=5 >> i
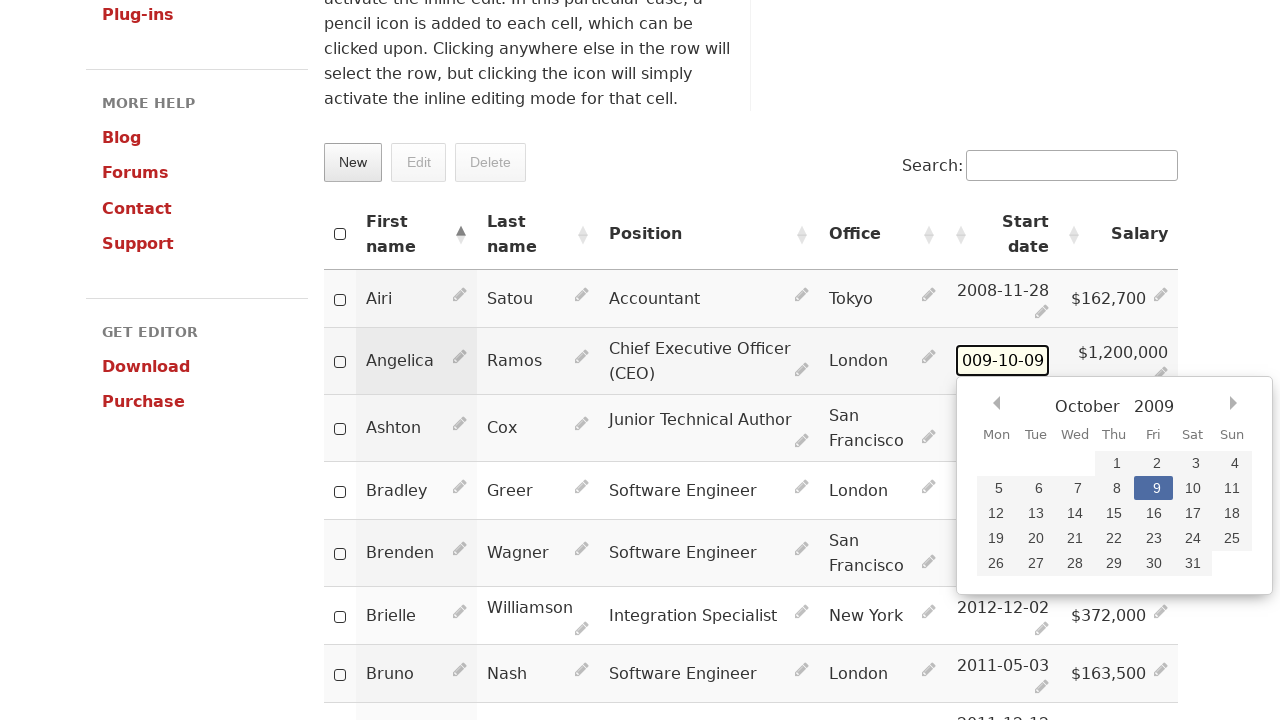

Located the input textbox
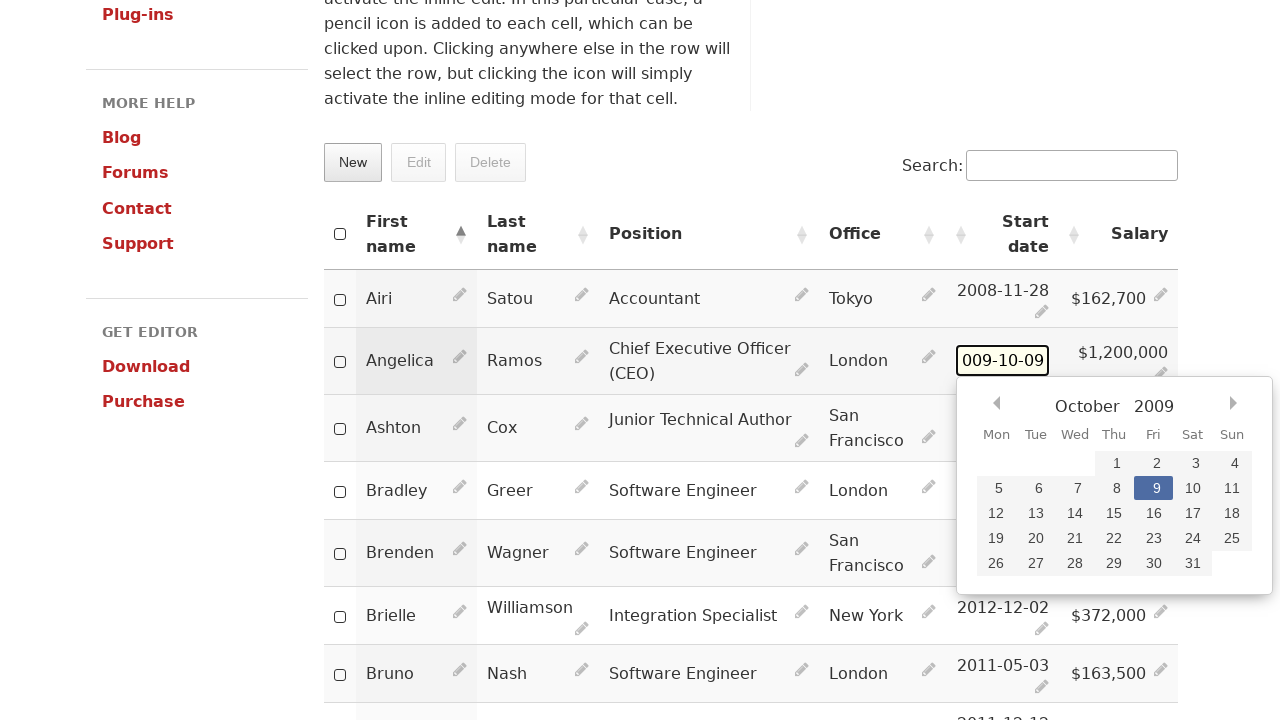

Cleared the textbox on table#example >> tbody tr >> nth=1 >> td >> nth=5 >> input
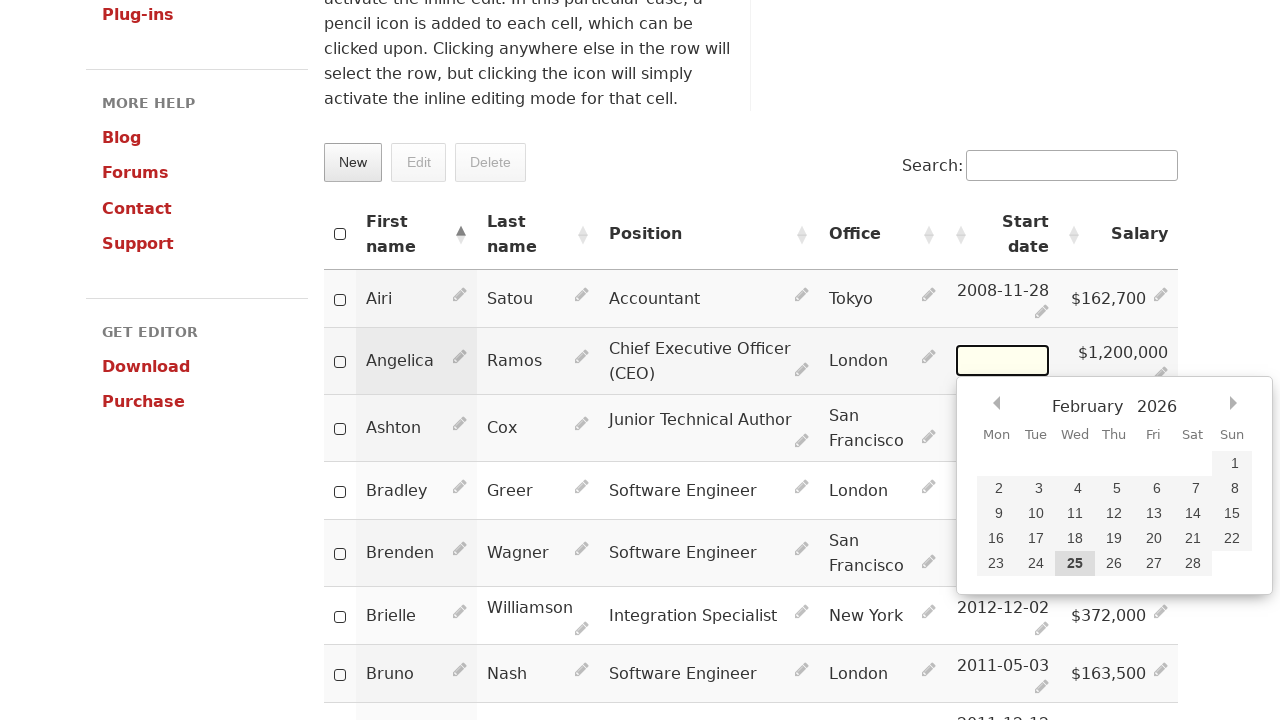

Filled textbox with '2000' on table#example >> tbody tr >> nth=1 >> td >> nth=5 >> input
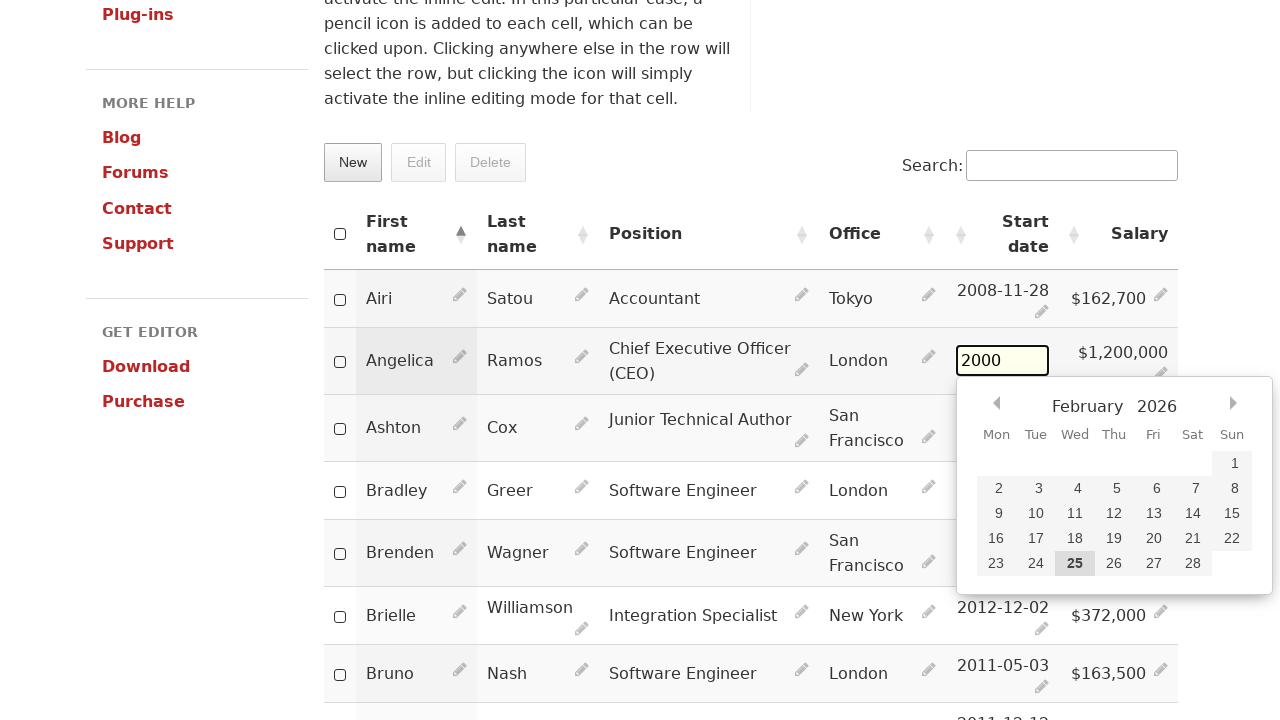

Pressed Enter to submit the new value on table#example >> tbody tr >> nth=1 >> td >> nth=5 >> input
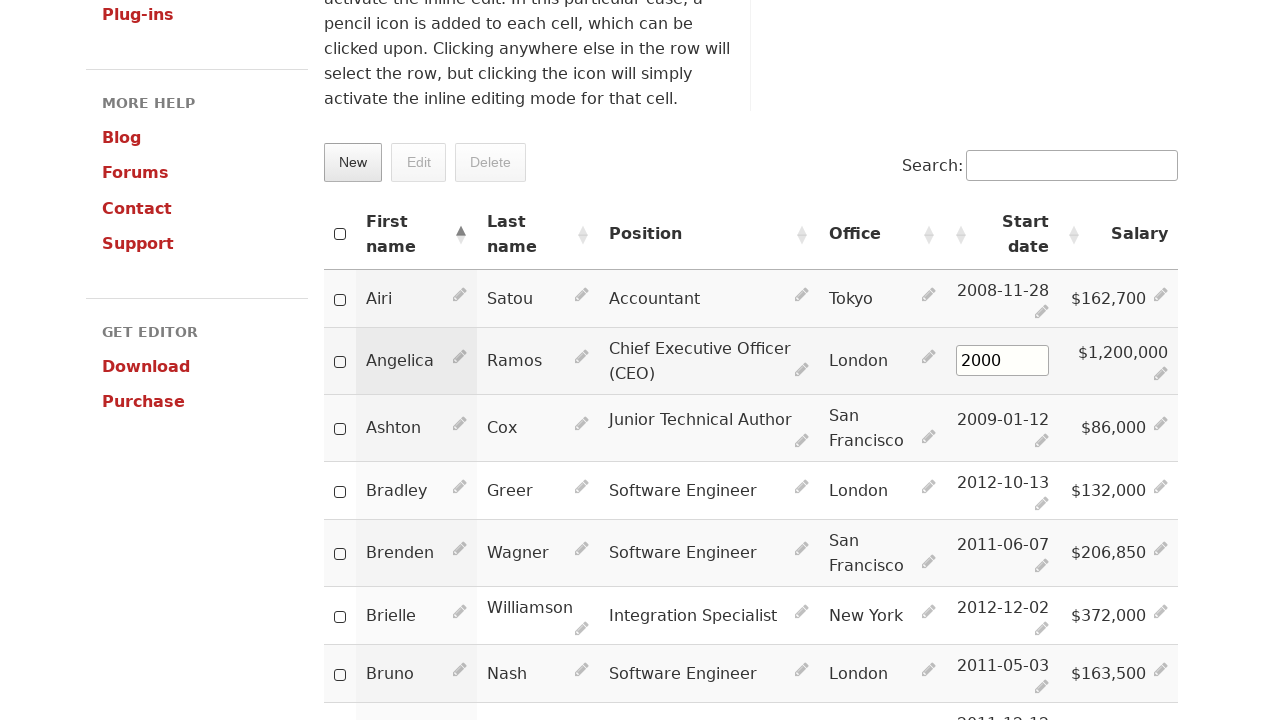

Waited 3 seconds for update to complete
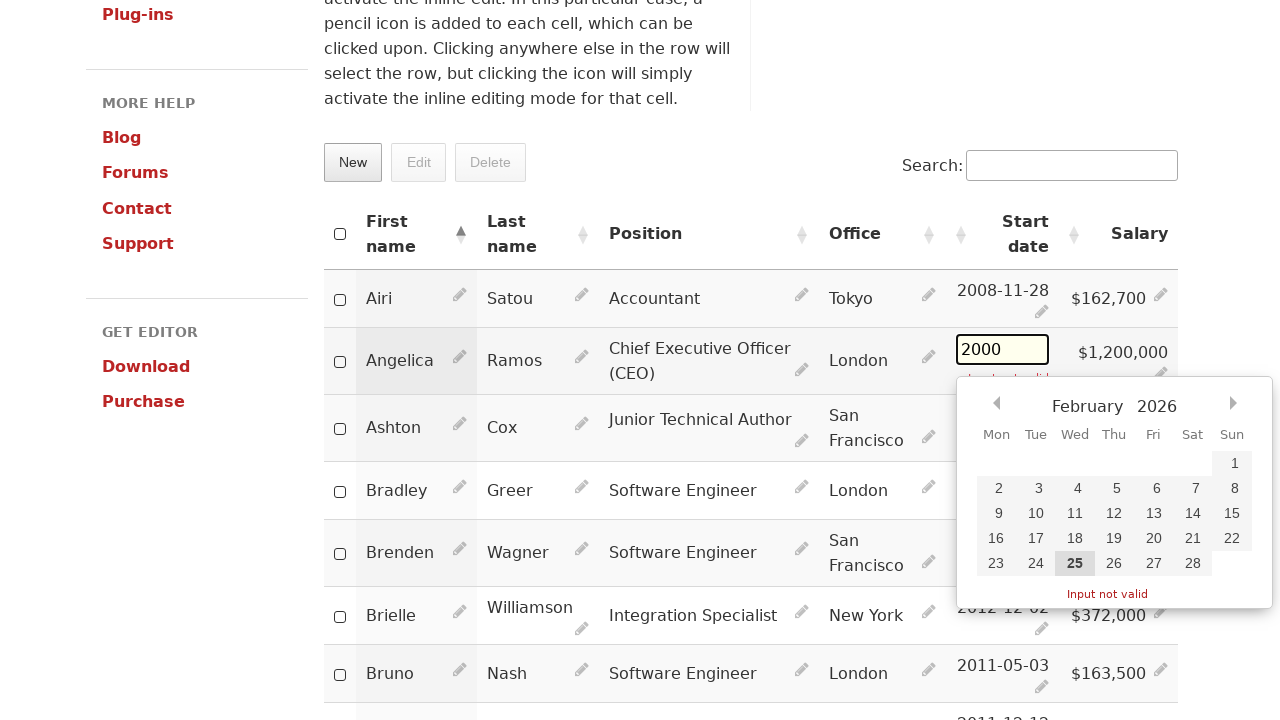

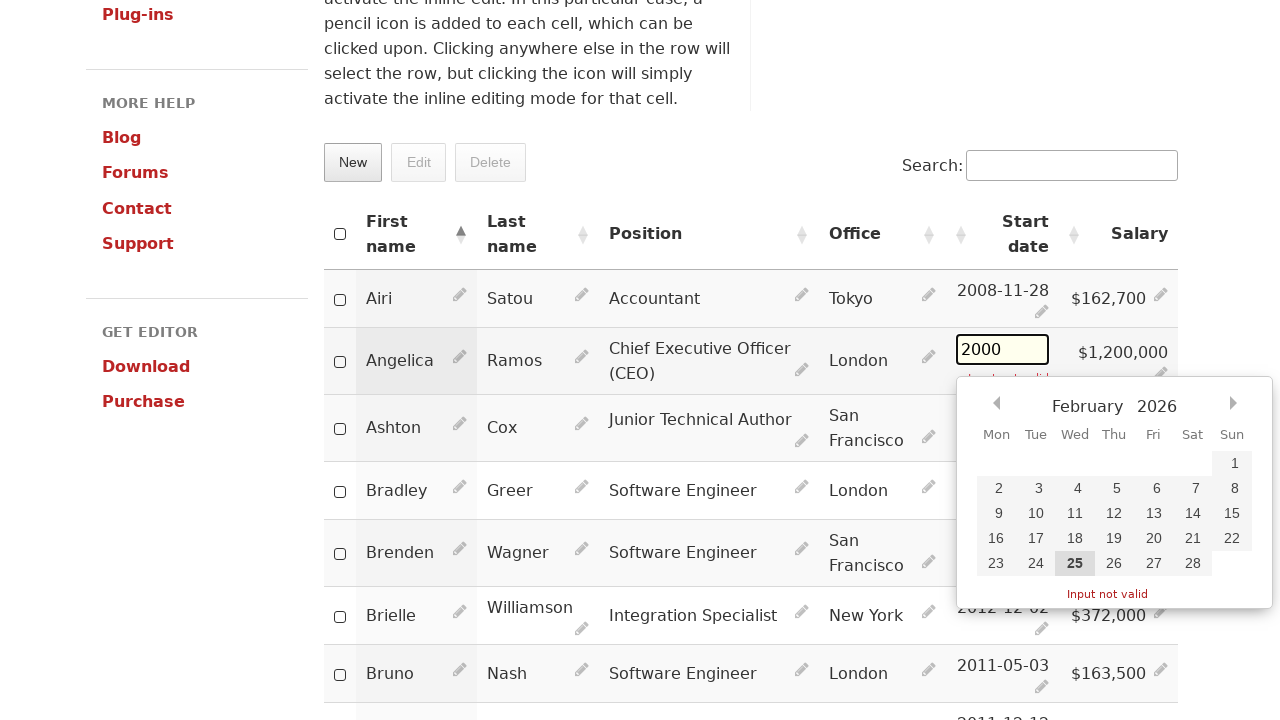